Tests payment form with Visa test card 4000000000000036 with spaces, fills card details with expiry 04/2026, submits and verifies Confirmed status

Starting URL: https://sandbox.cardpay.com/MI/cardpayment2.html?orderXml=PE9SREVSIFdBTExFVF9JRD0nODI5OScgT1JERVJfTlVNQkVSPSc0NTgyMTEnIEFNT1VOVD0nMjkxLjg2JyBDVVJSRU5DWT0nRVVSJyAgRU1BSUw9J2N1c3RvbWVyQGV4YW1wbGUuY29tJz4KPEFERFJFU1MgQ09VTlRSWT0nVVNBJyBTVEFURT0nTlknIFpJUD0nMTAwMDEnIENJVFk9J05ZJyBTVFJFRVQ9JzY3NyBTVFJFRVQnIFBIT05FPSc4NzY5OTA5MCcgVFlQRT0nQklMTElORycvPgo8L09SREVSPg==&sha512=998150a2b27484b776a1628bfe7505a9cb430f276dfa35b14315c1c8f03381a90490f6608f0dcff789273e05926cd782e1bb941418a9673f43c47595aa7b8b0d

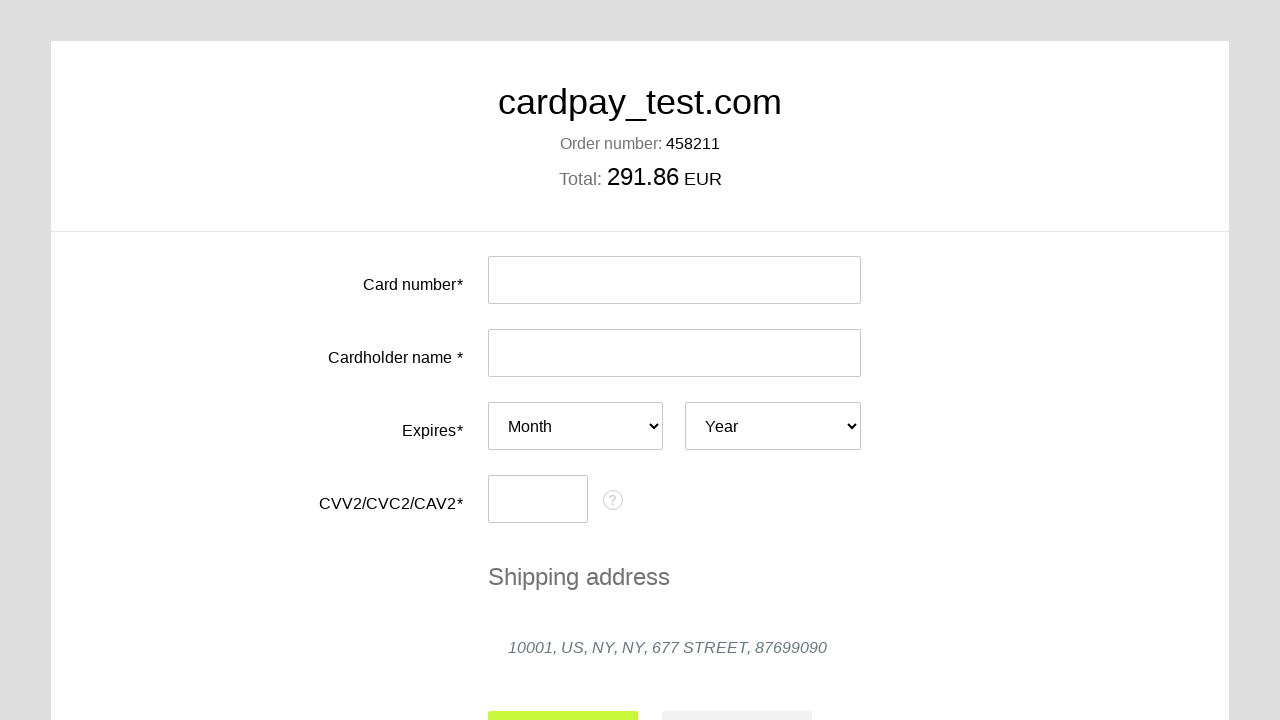

Clicked on card number input field at (674, 280) on #input-card-number
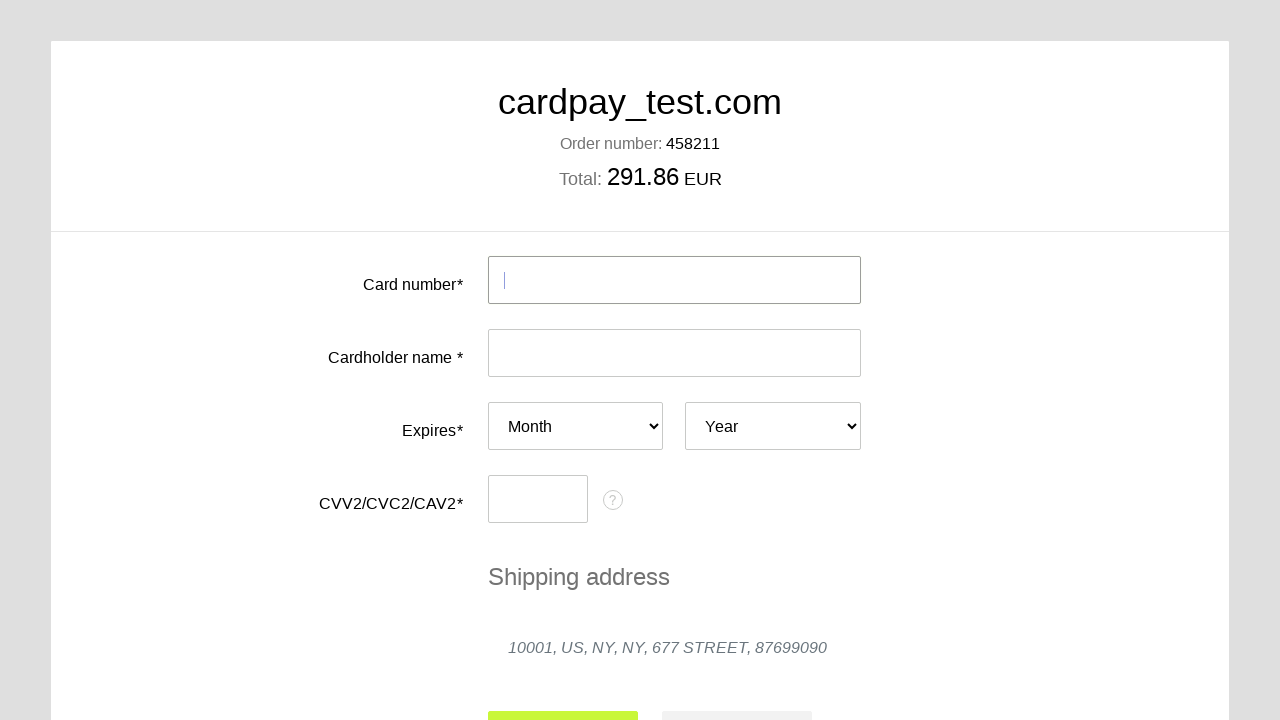

Filled card number field with Visa test card 4000 0000 0000 0036 on #input-card-number
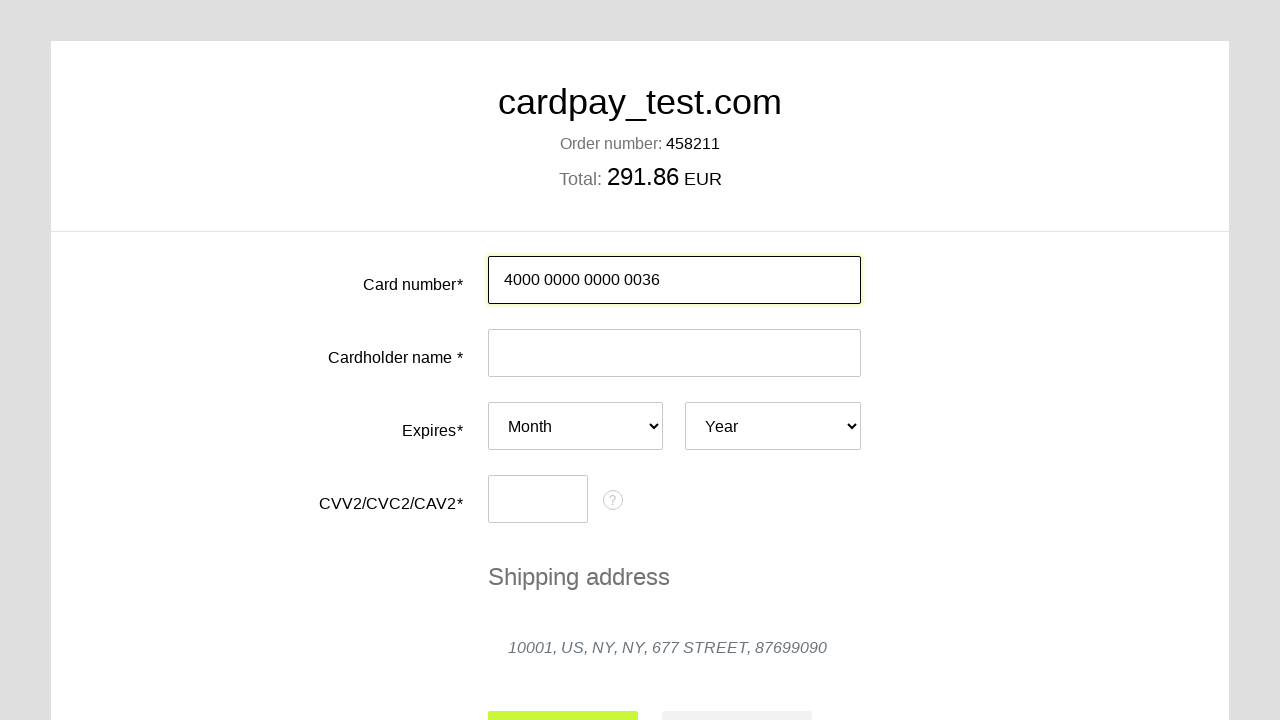

Clicked on card holder name input field at (674, 353) on #input-card-holder
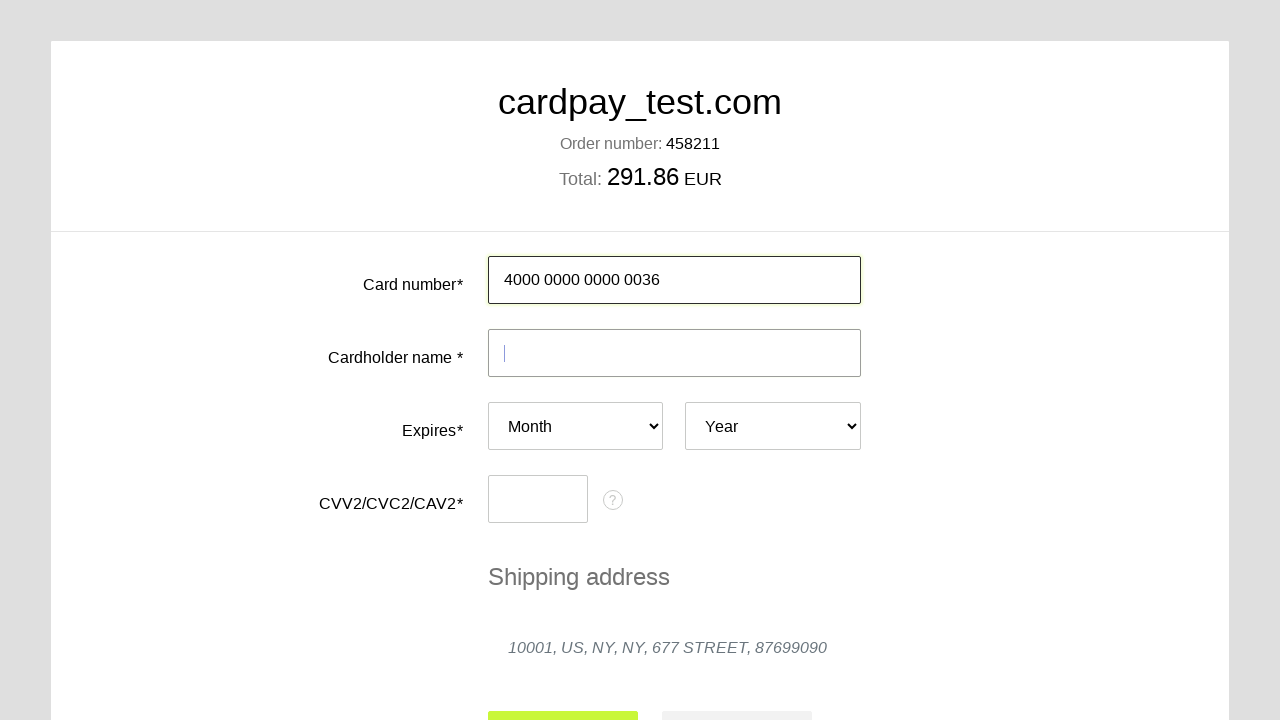

Filled card holder name with 'pet nad' on #input-card-holder
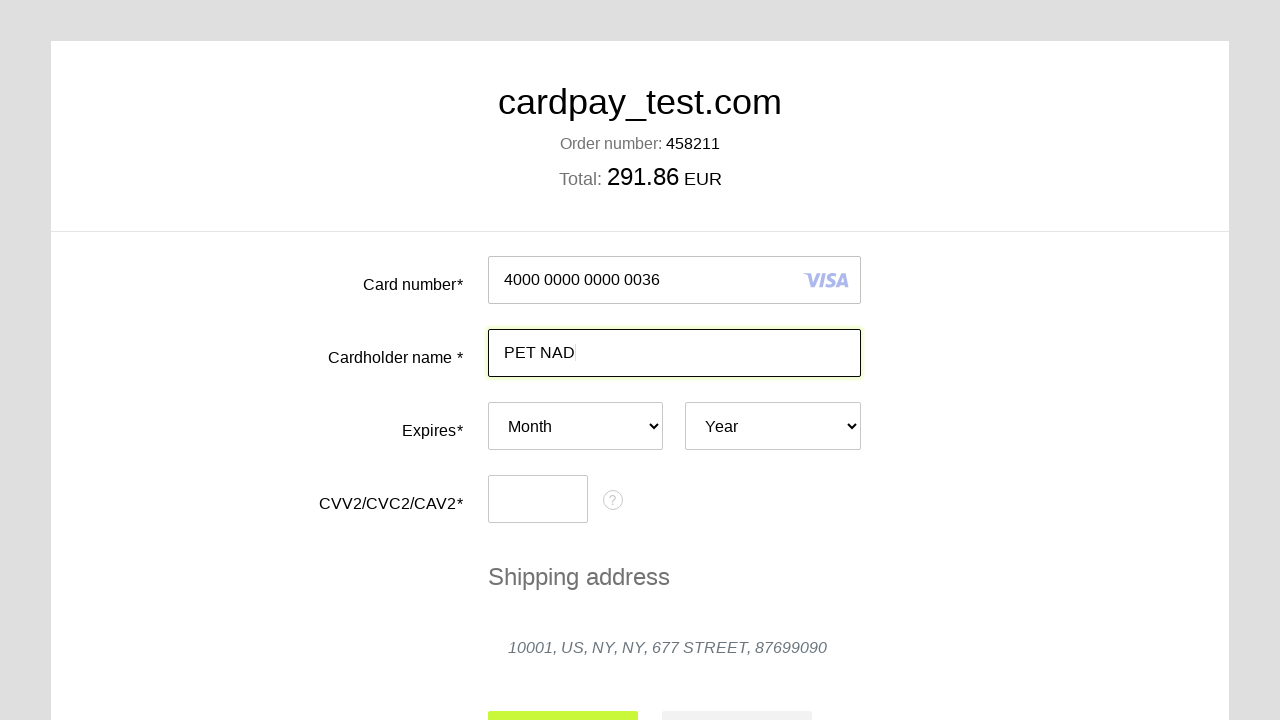

Clicked on card expiry month dropdown at (576, 426) on #card-expires-month
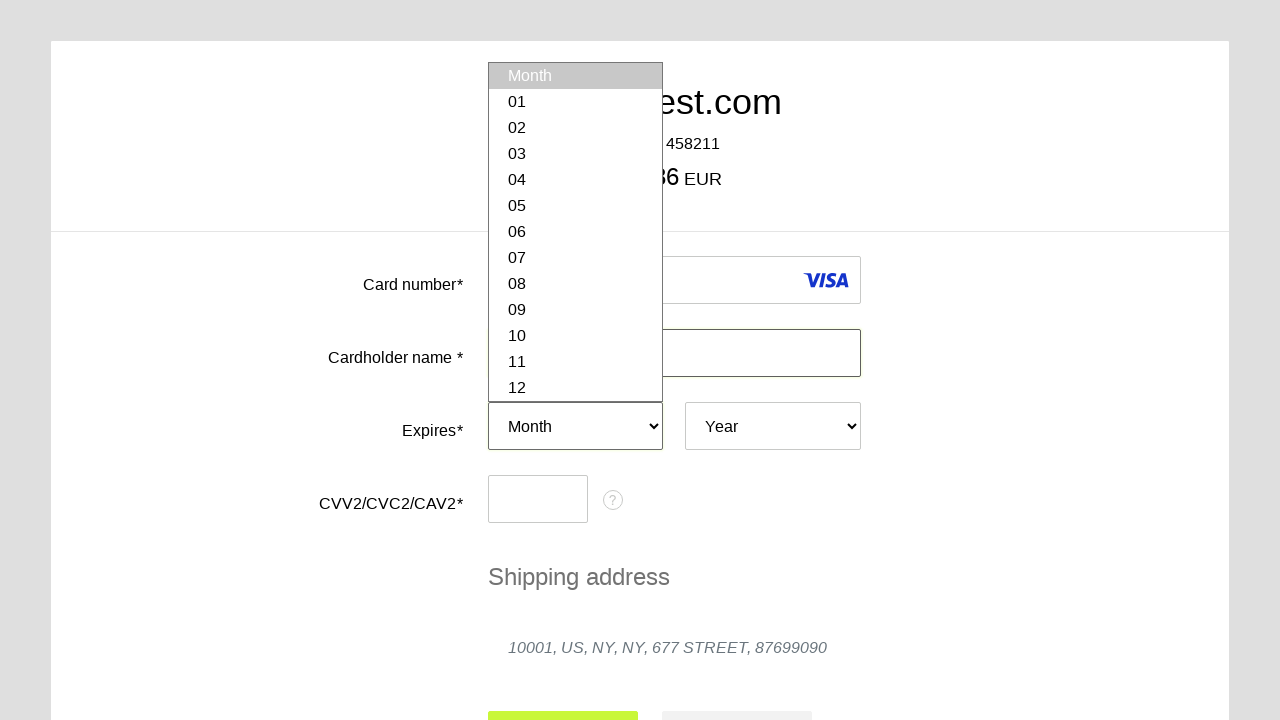

Selected expiry month 04 on #card-expires-month
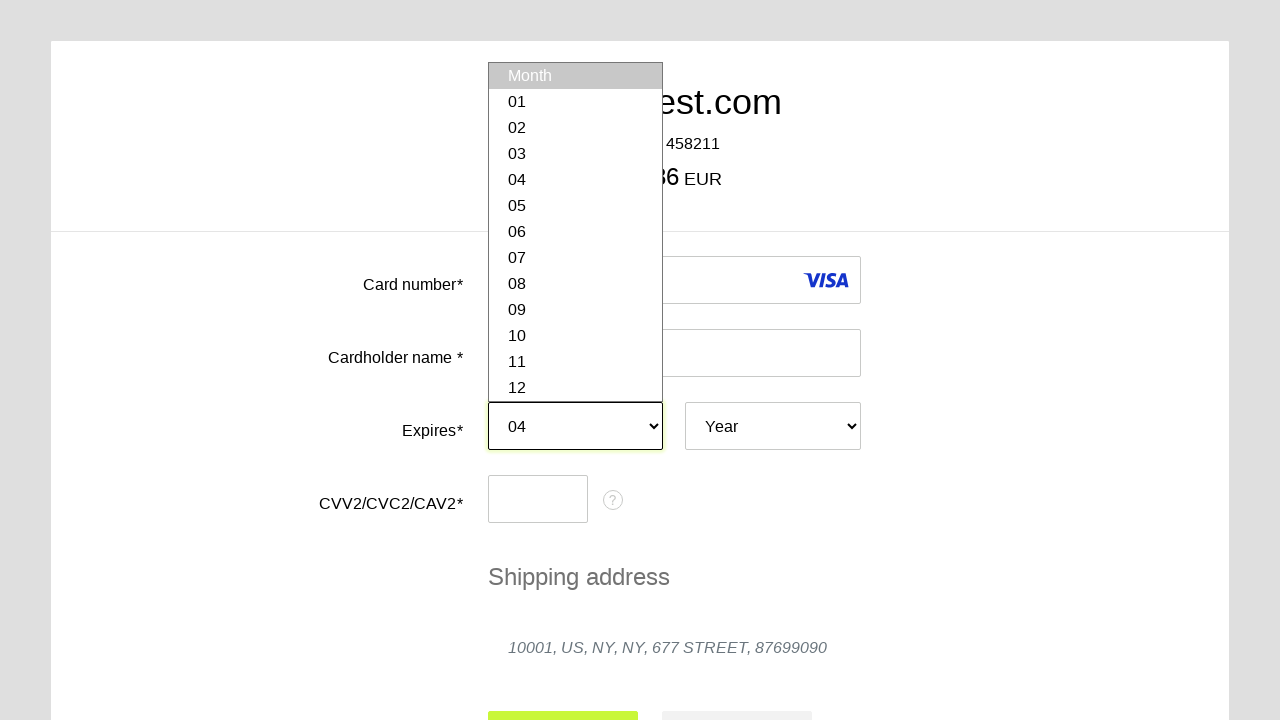

Clicked on card expiry year dropdown at (773, 426) on #card-expires-year
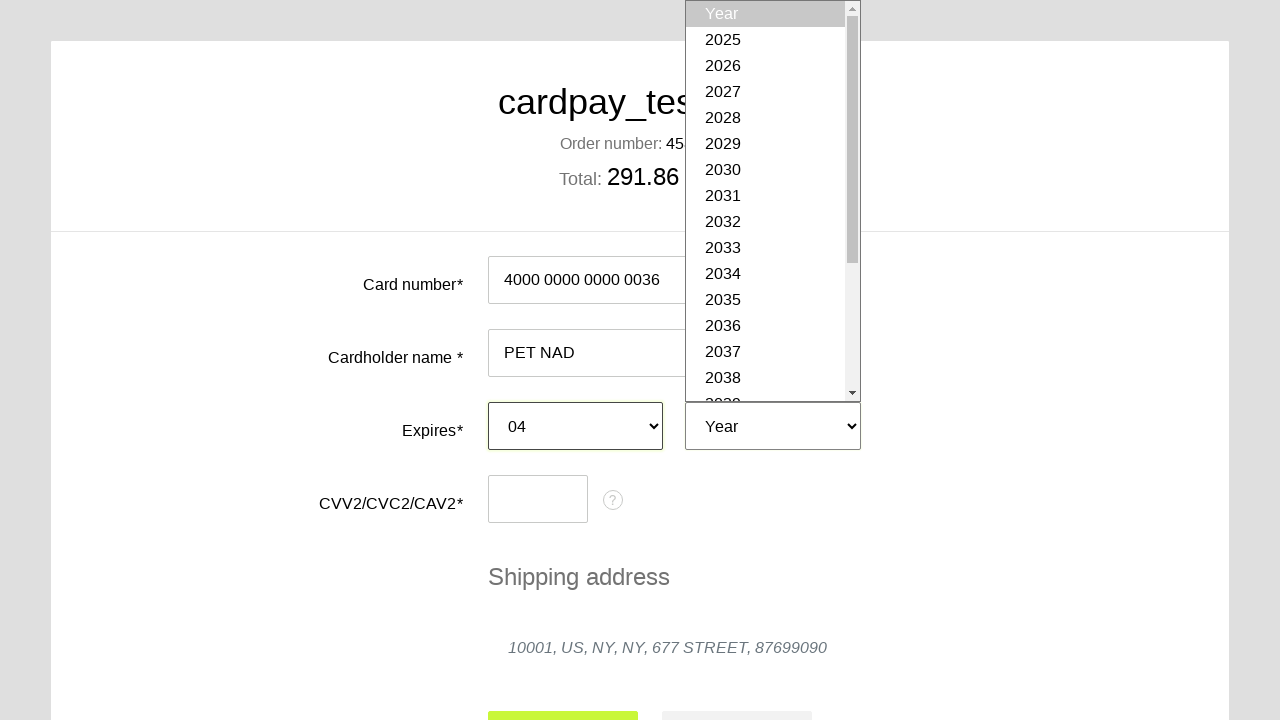

Selected expiry year 2026 on #card-expires-year
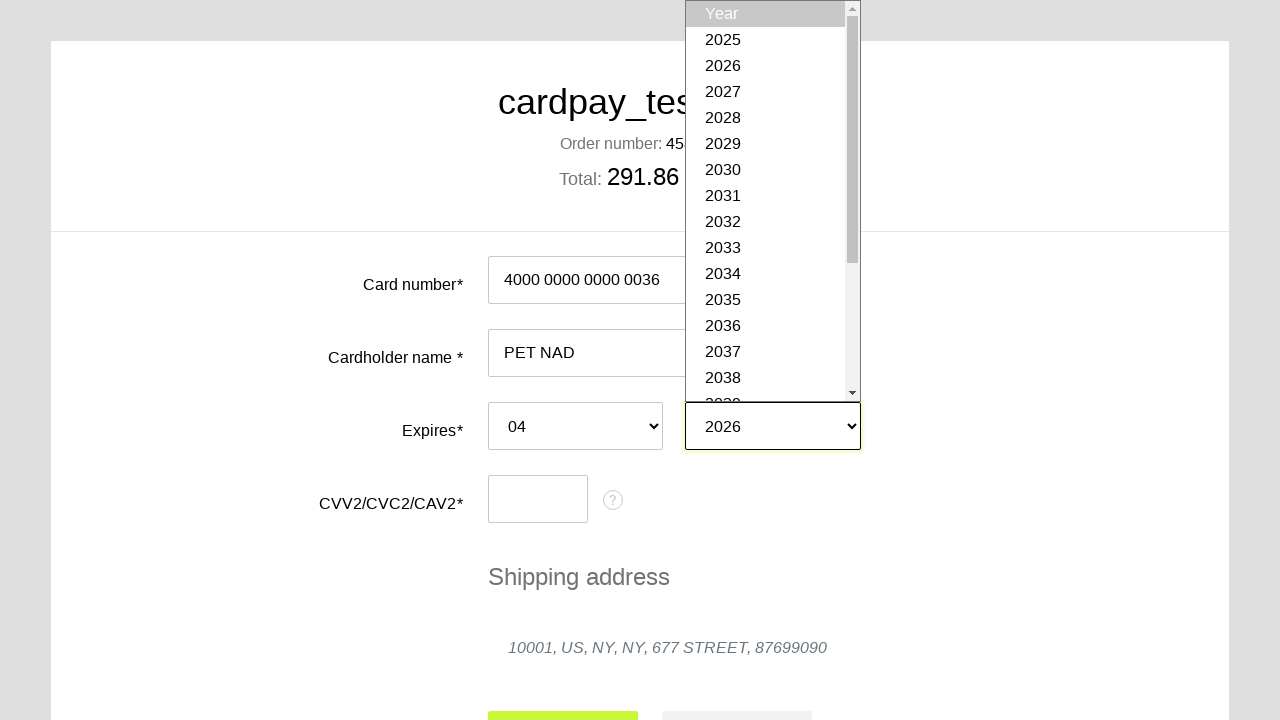

Clicked on CVC input field at (538, 499) on #input-card-cvc
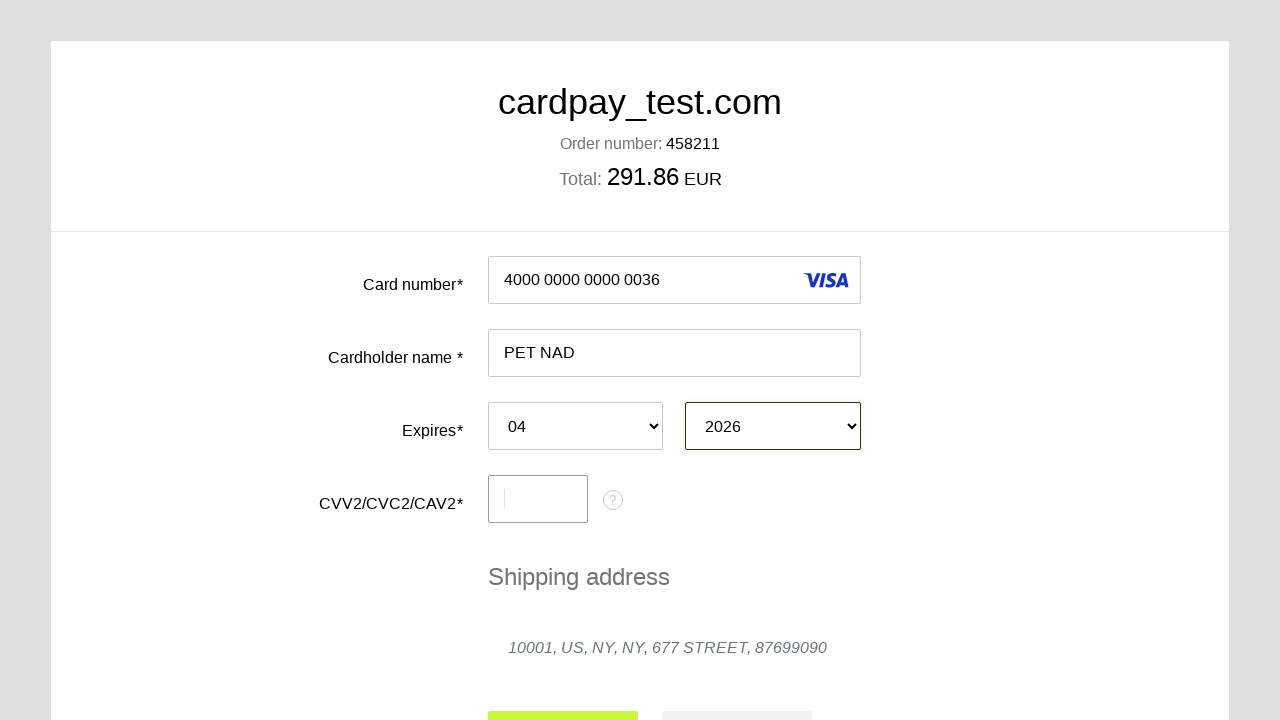

Filled CVC field with '666' on #input-card-cvc
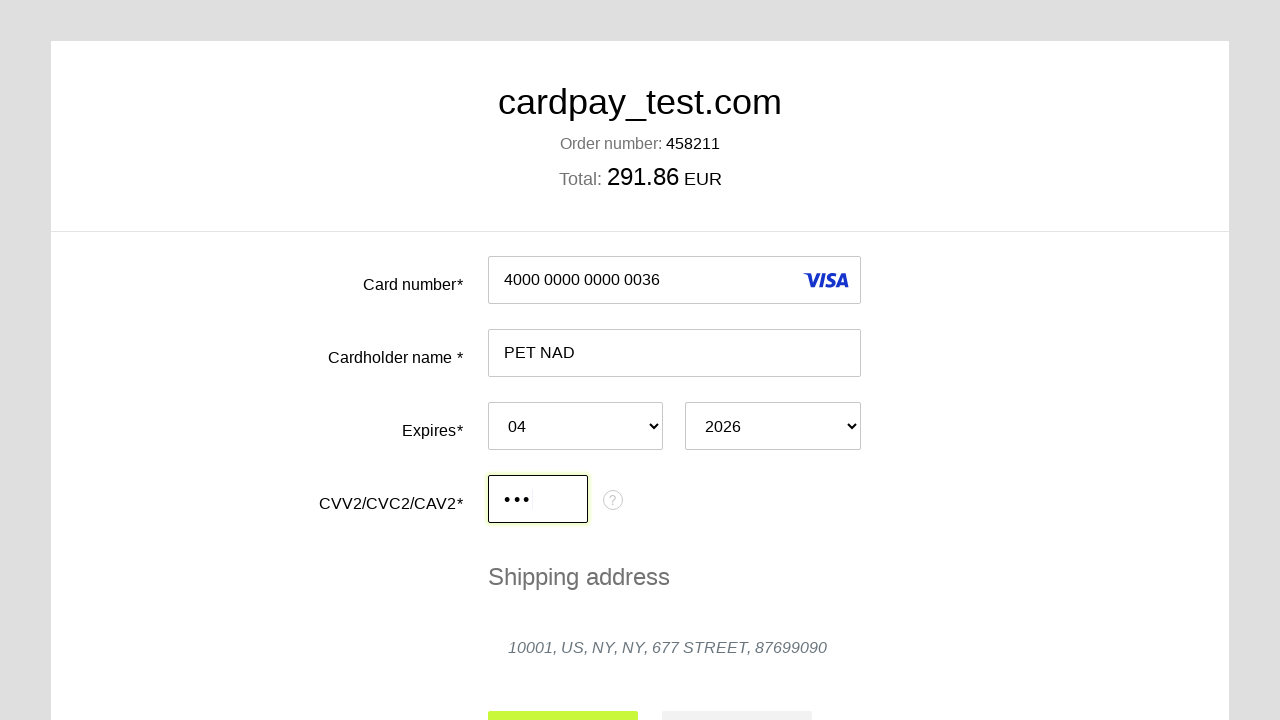

Clicked payment submit button at (563, 696) on #action-submit
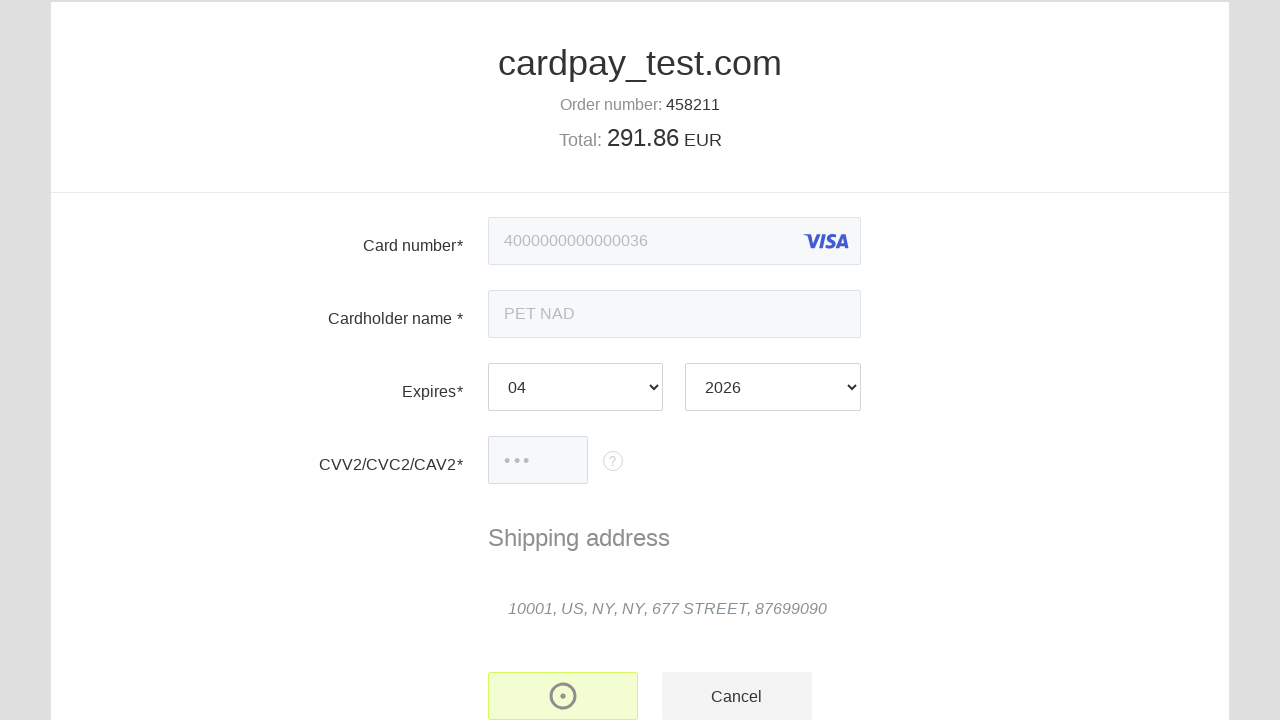

Clicked on payment status element at (640, 173) on #payment-status
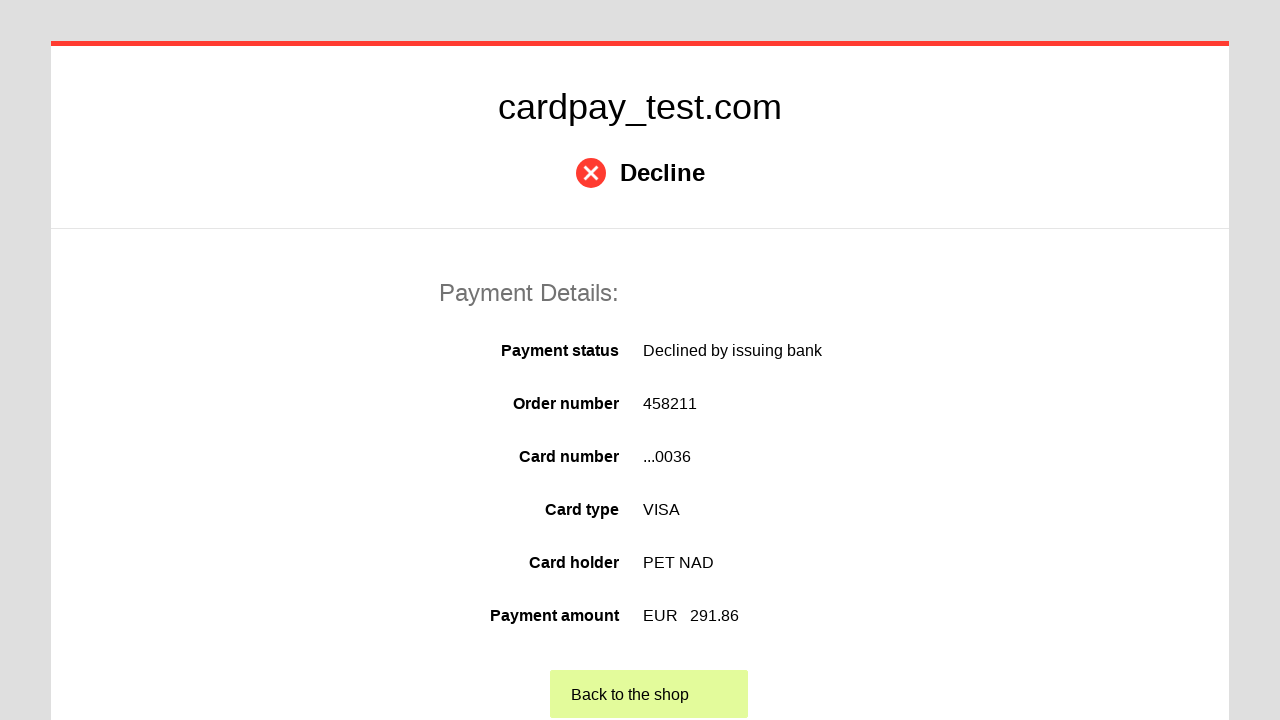

Payment status loaded - transaction confirmed
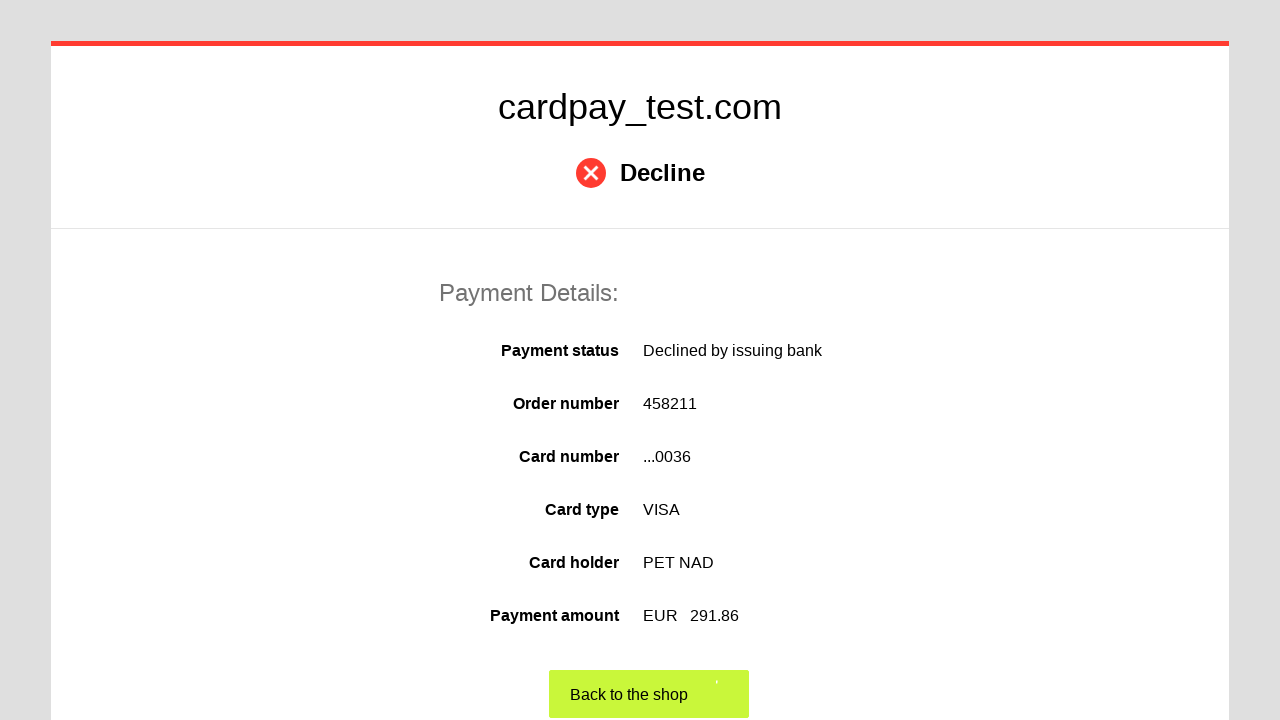

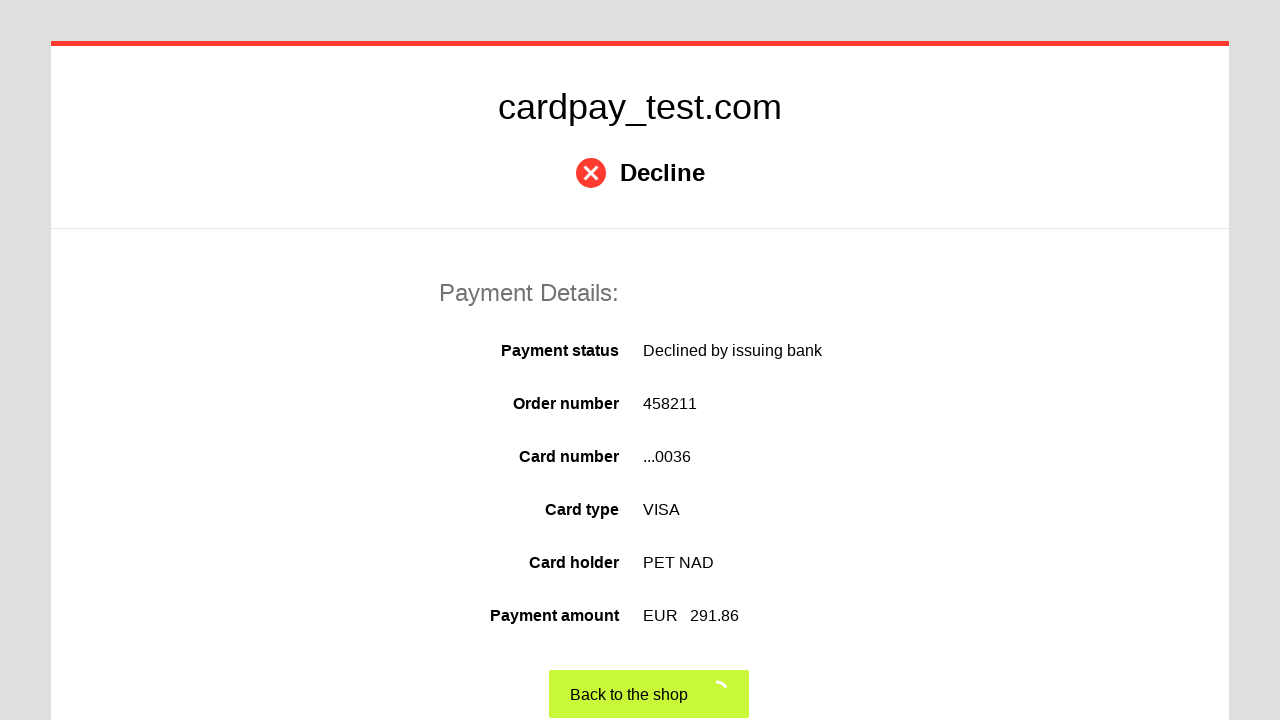